Tests navigation functionality by opening multiple links from the footer section in new tabs and verifying each page loads

Starting URL: https://rahulshettyacademy.com/AutomationPractice/

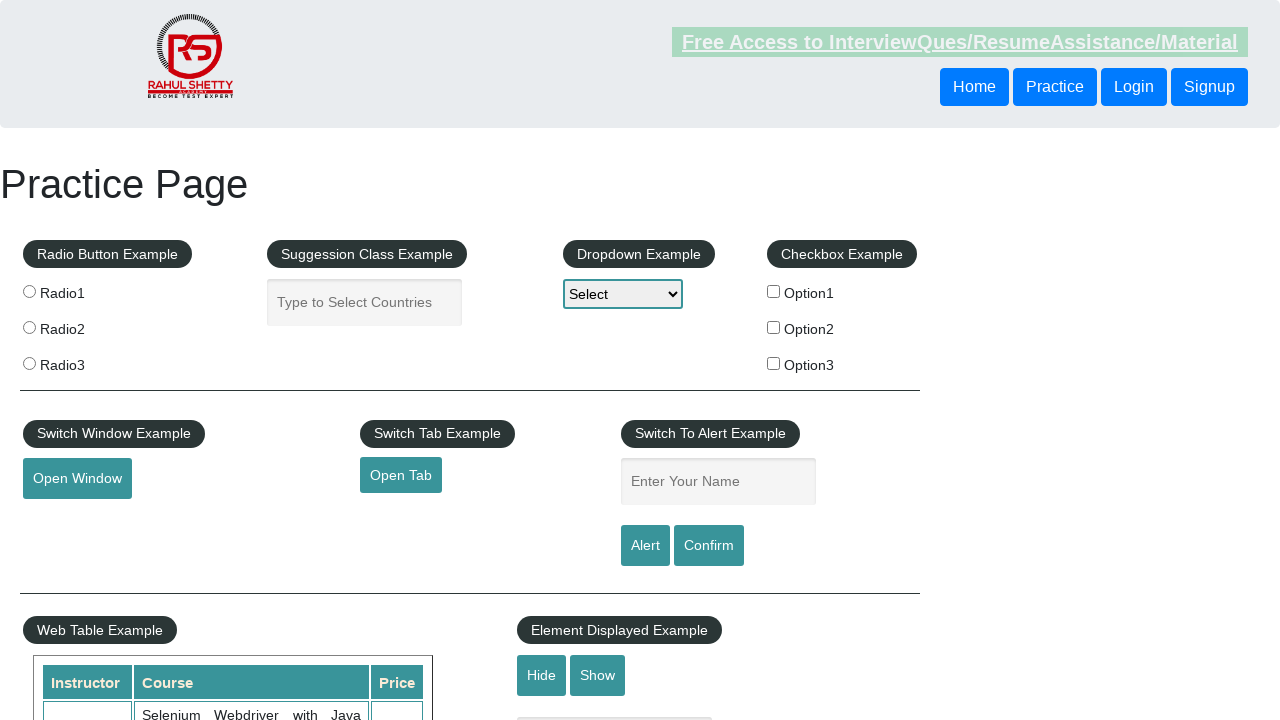

Located all links on page: 27 total links found
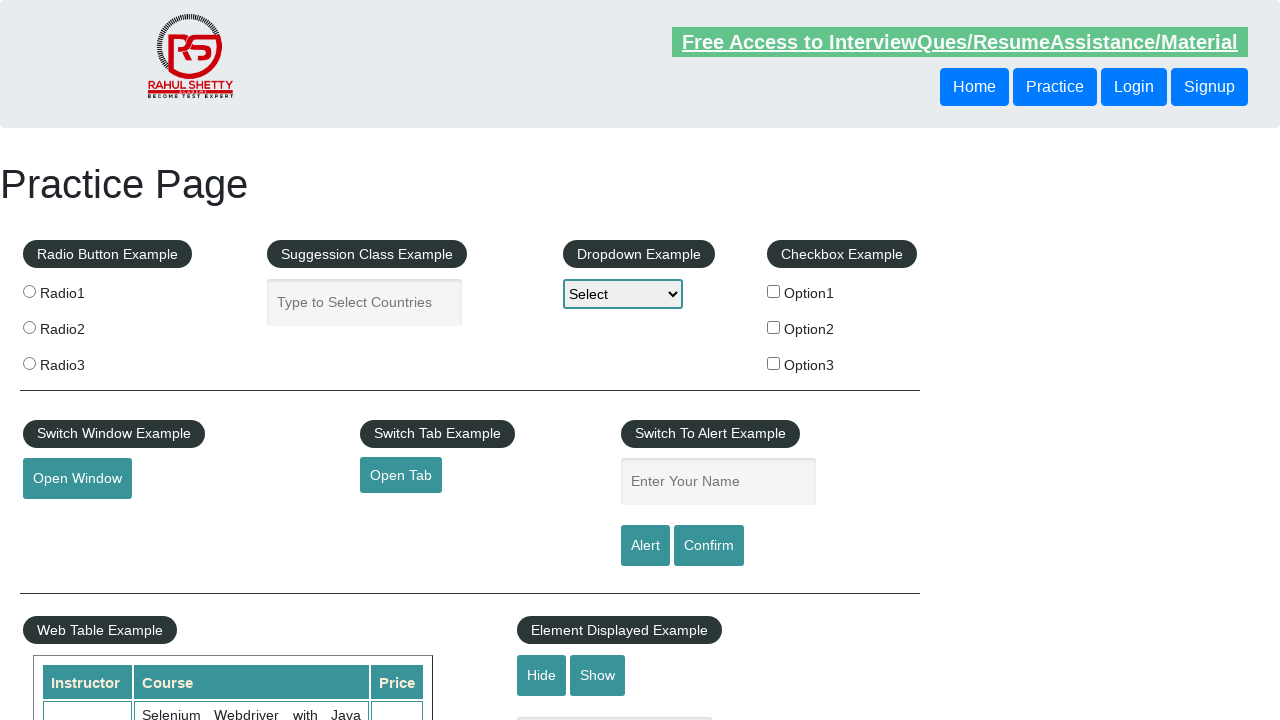

Located footer section with ID 'gf-BIG'
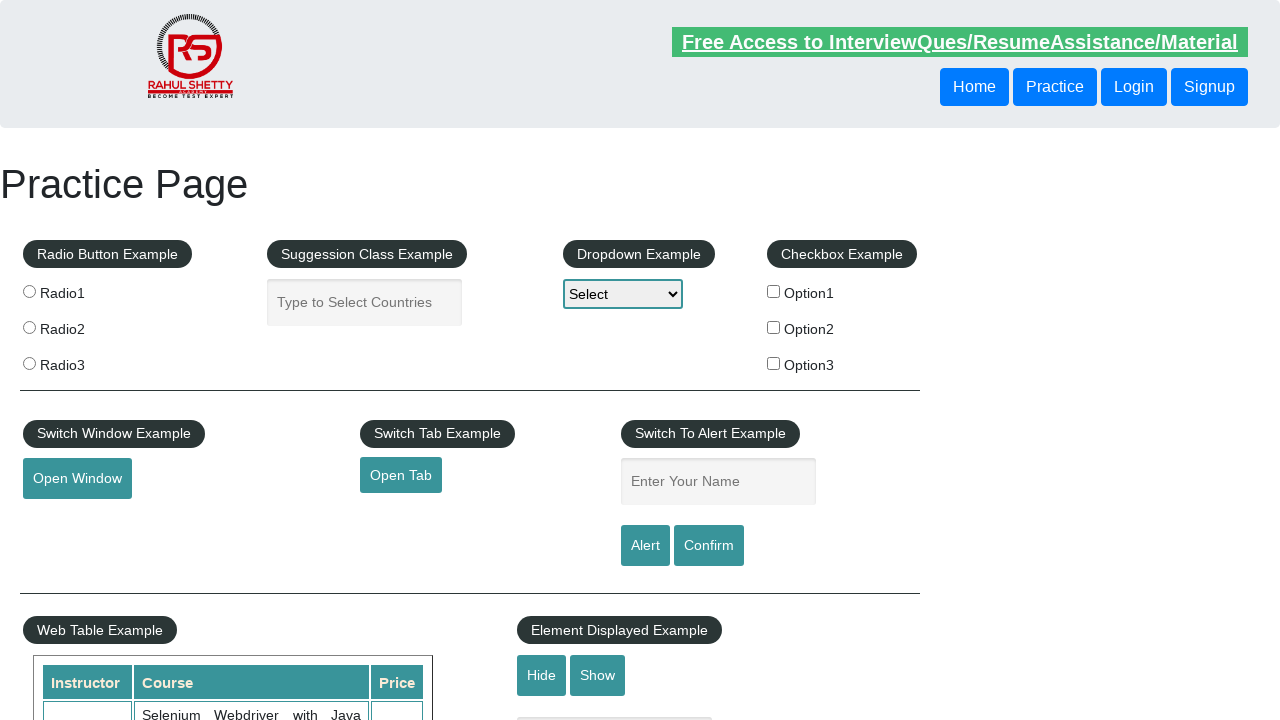

Found 20 links in footer section
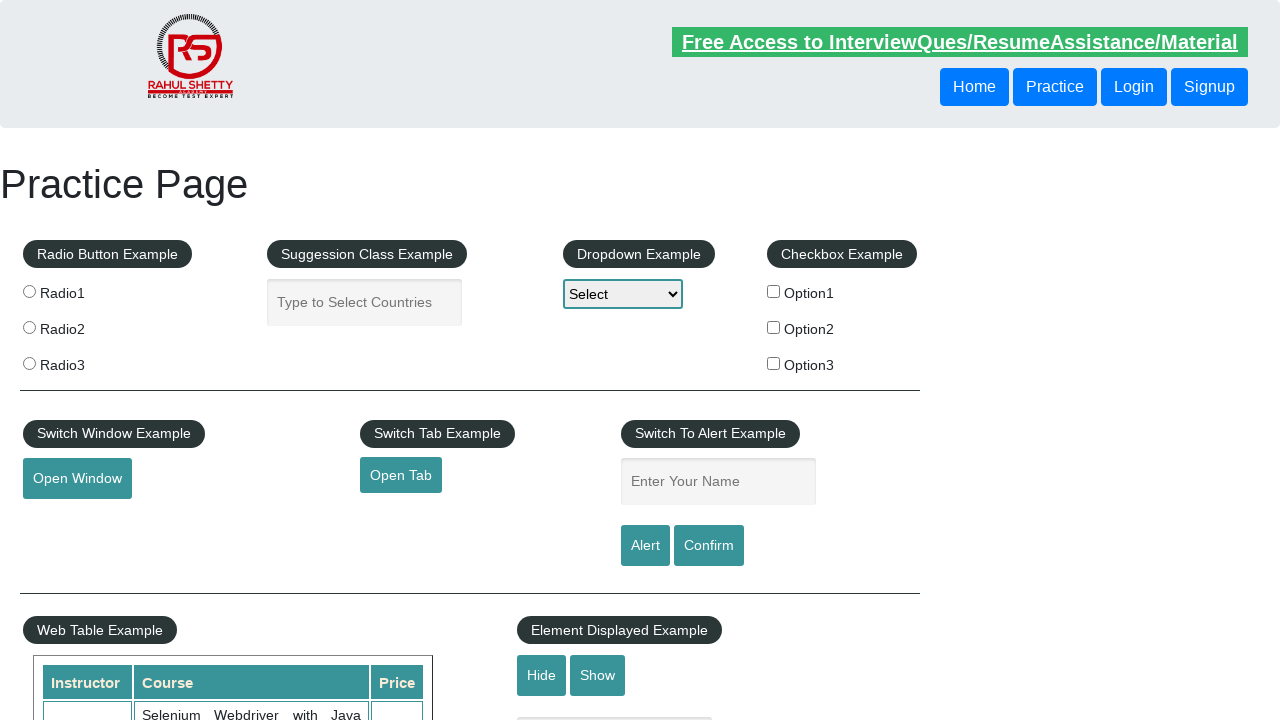

Located first column in footer using XPath
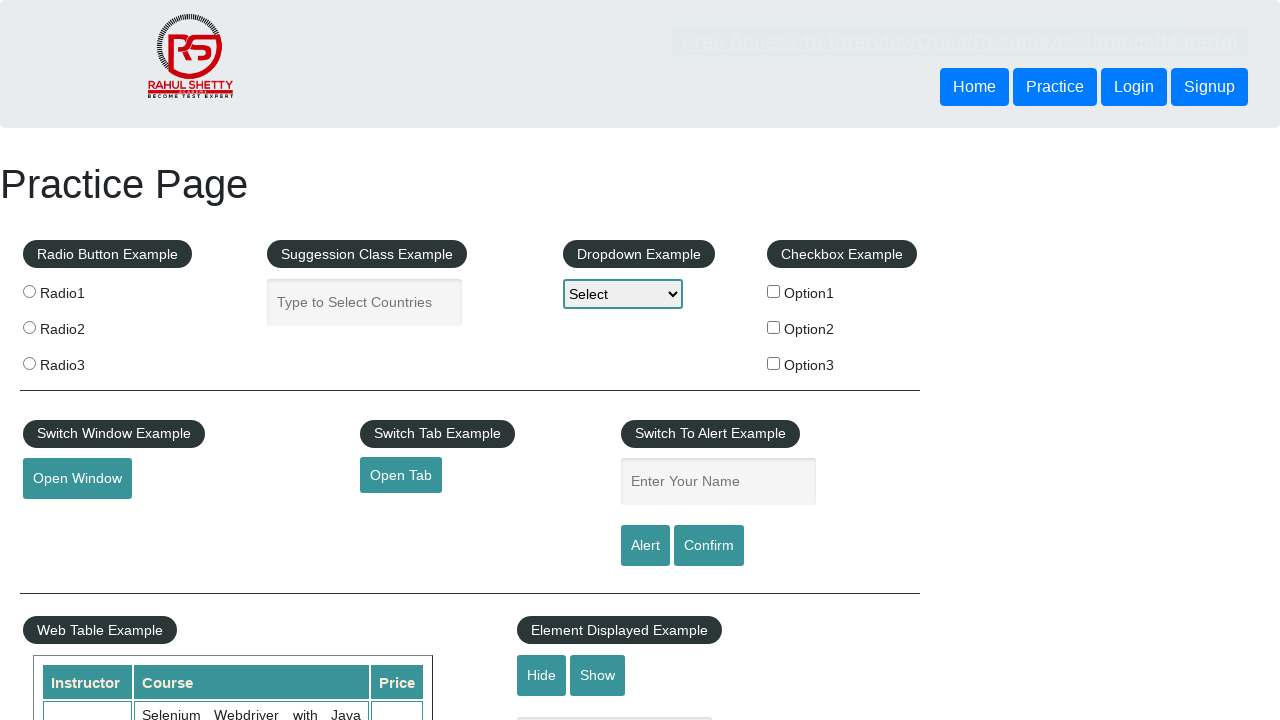

Found 0 links in first footer column
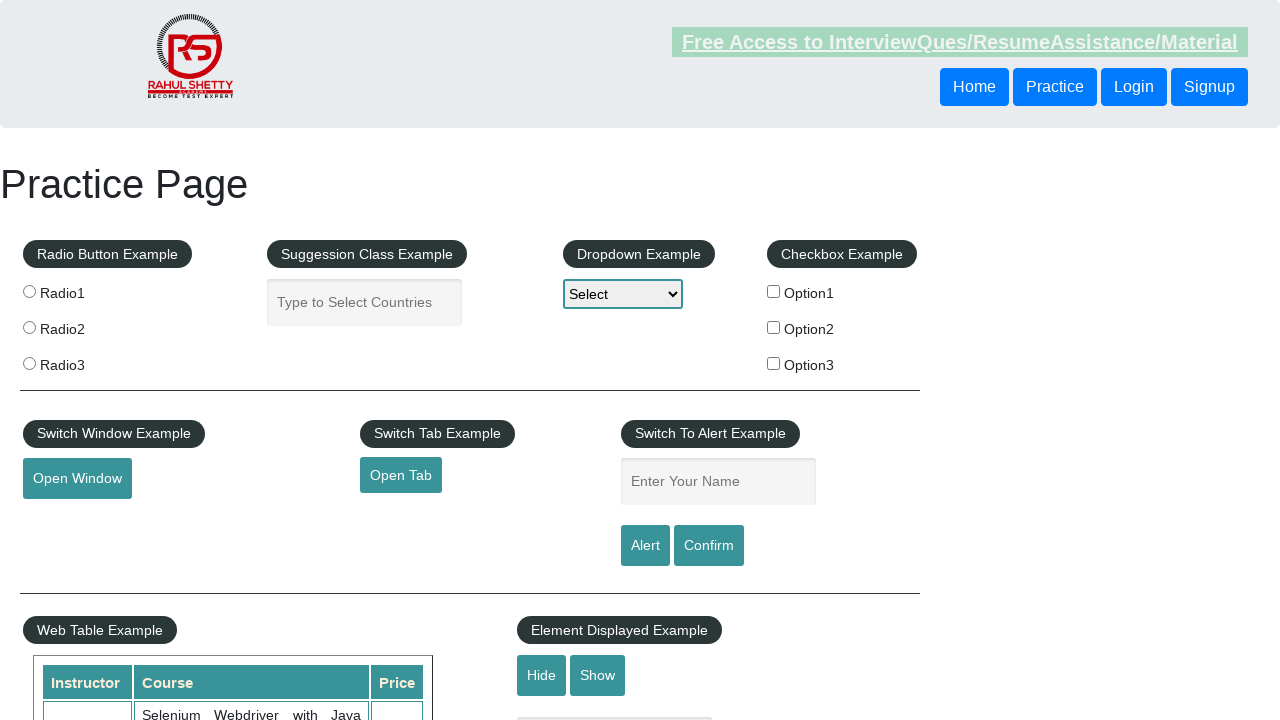

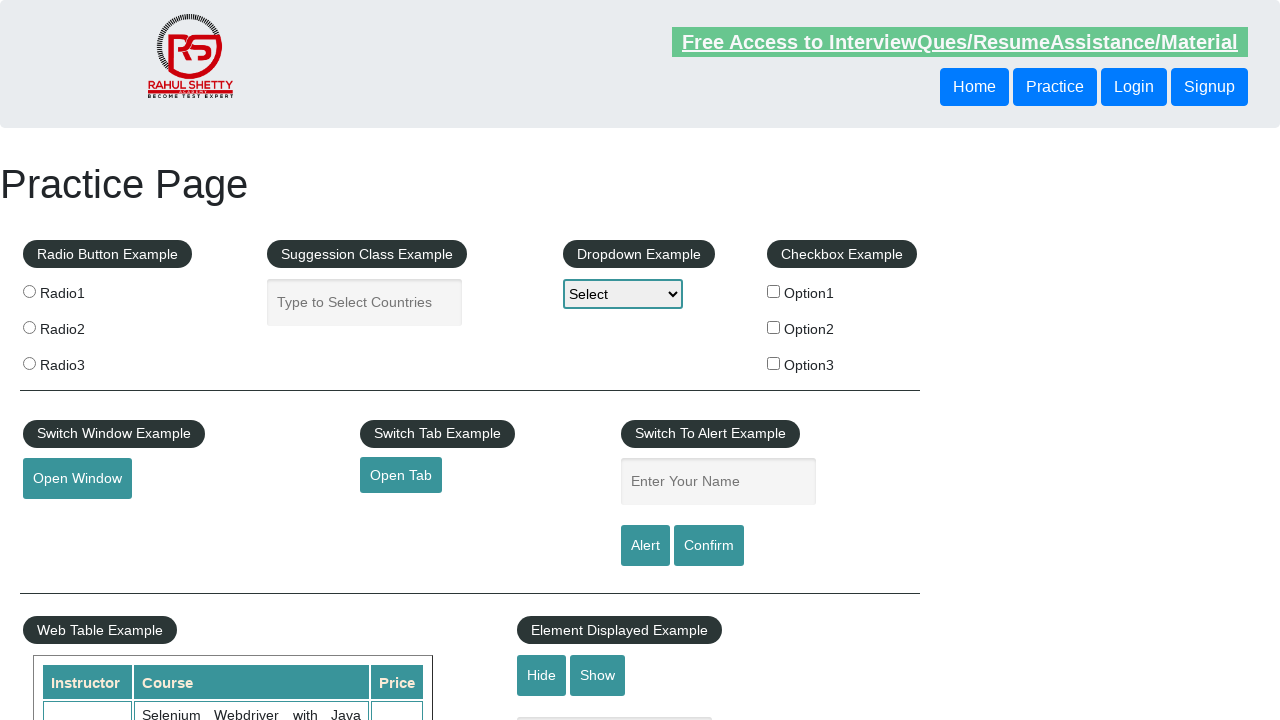